Tests iframe handling by navigating to a demo page, switching to an iframe named "globalSqa", and scrolling down within the iframe context.

Starting URL: https://www.globalsqa.com/demo-site/frames-and-windows/#iFrame

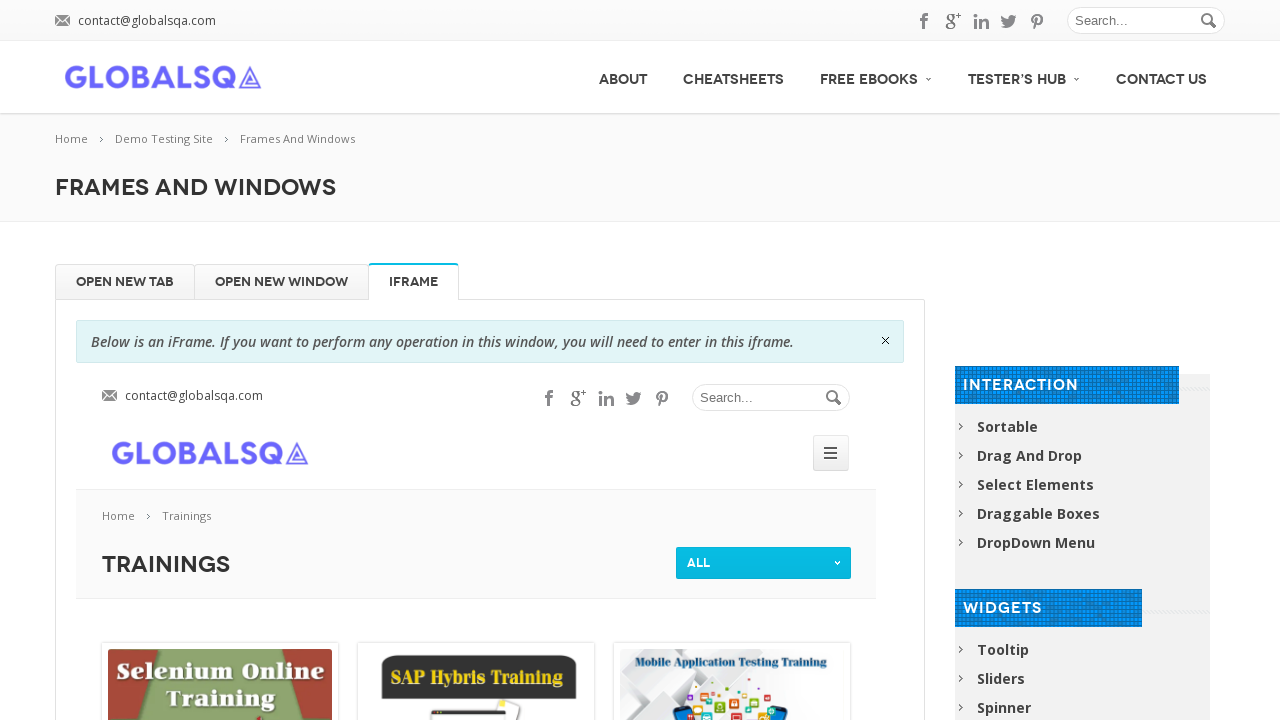

Navigated to Global SQA frames and windows demo page
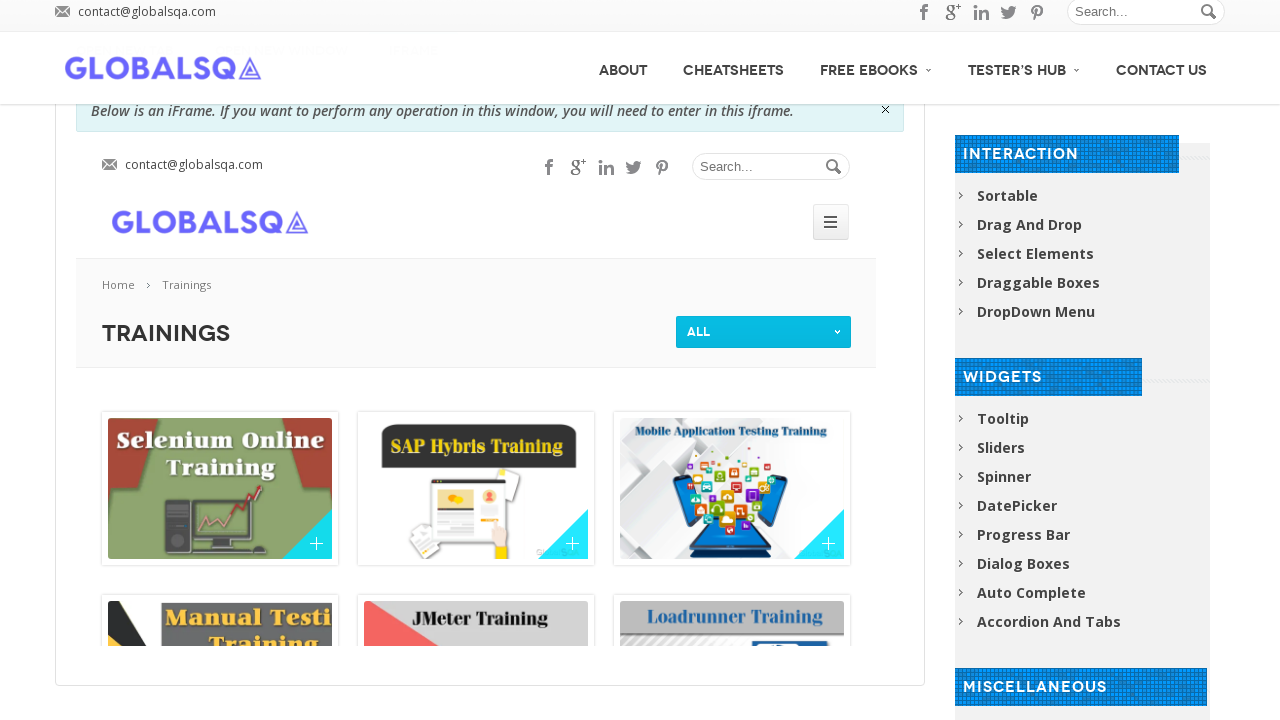

Waited for iframe with name 'globalSqa' to be available
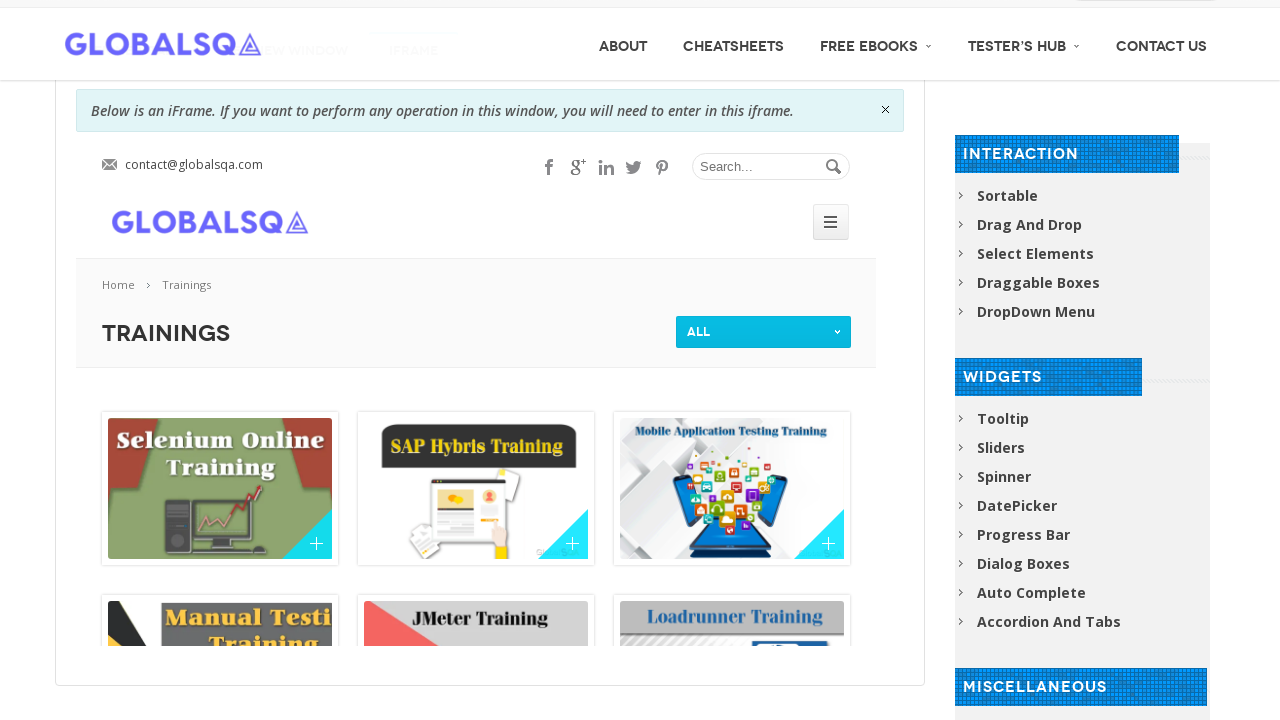

Successfully switched to 'globalSqa' iframe
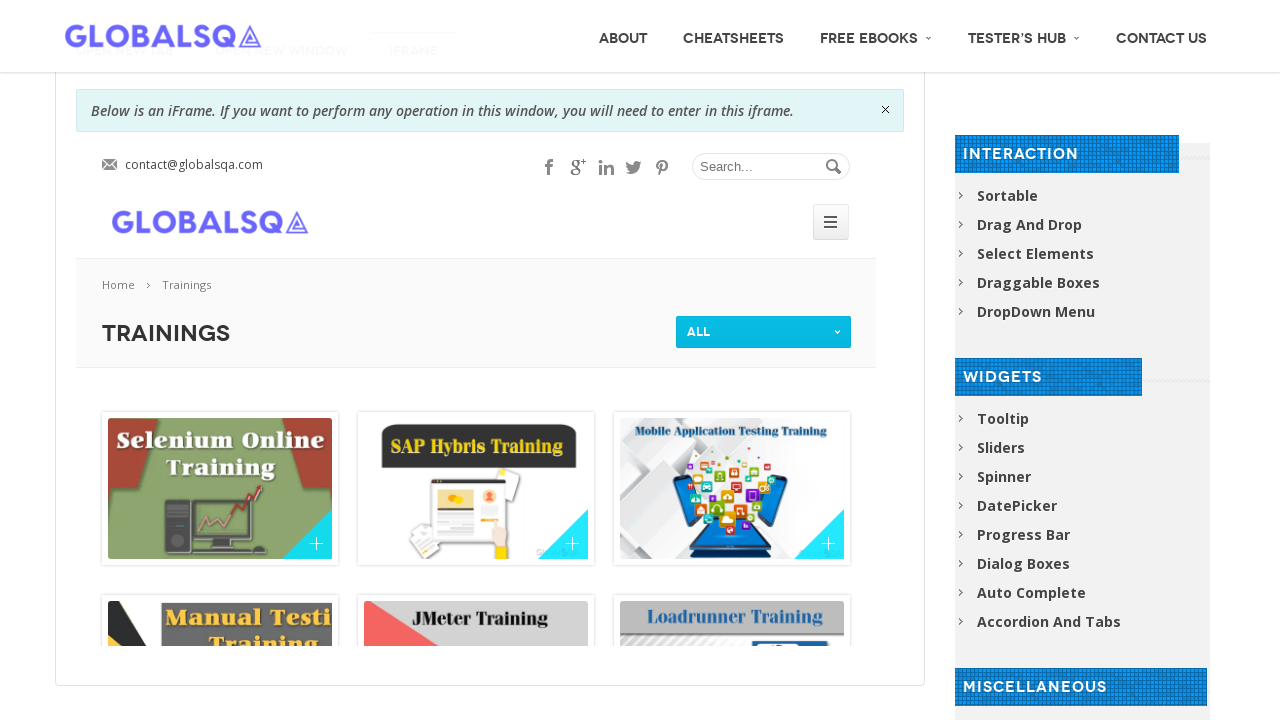

Scrolled down 2000 pixels within the iframe
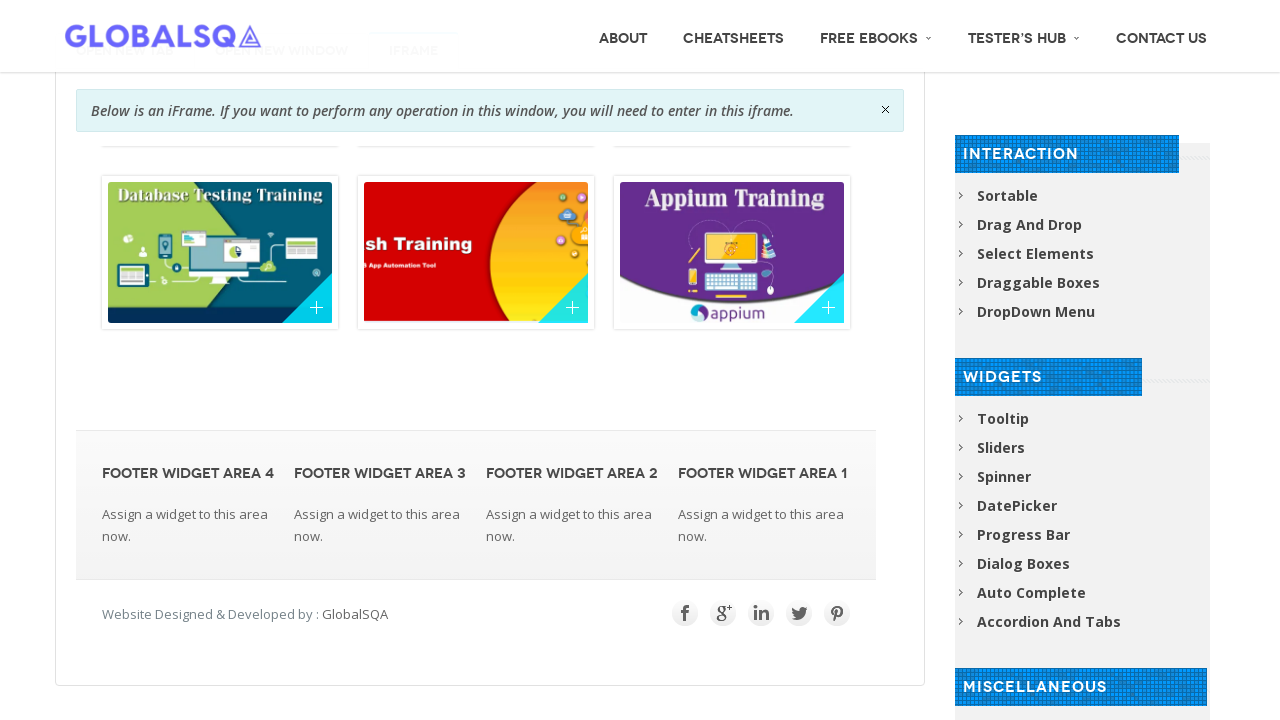

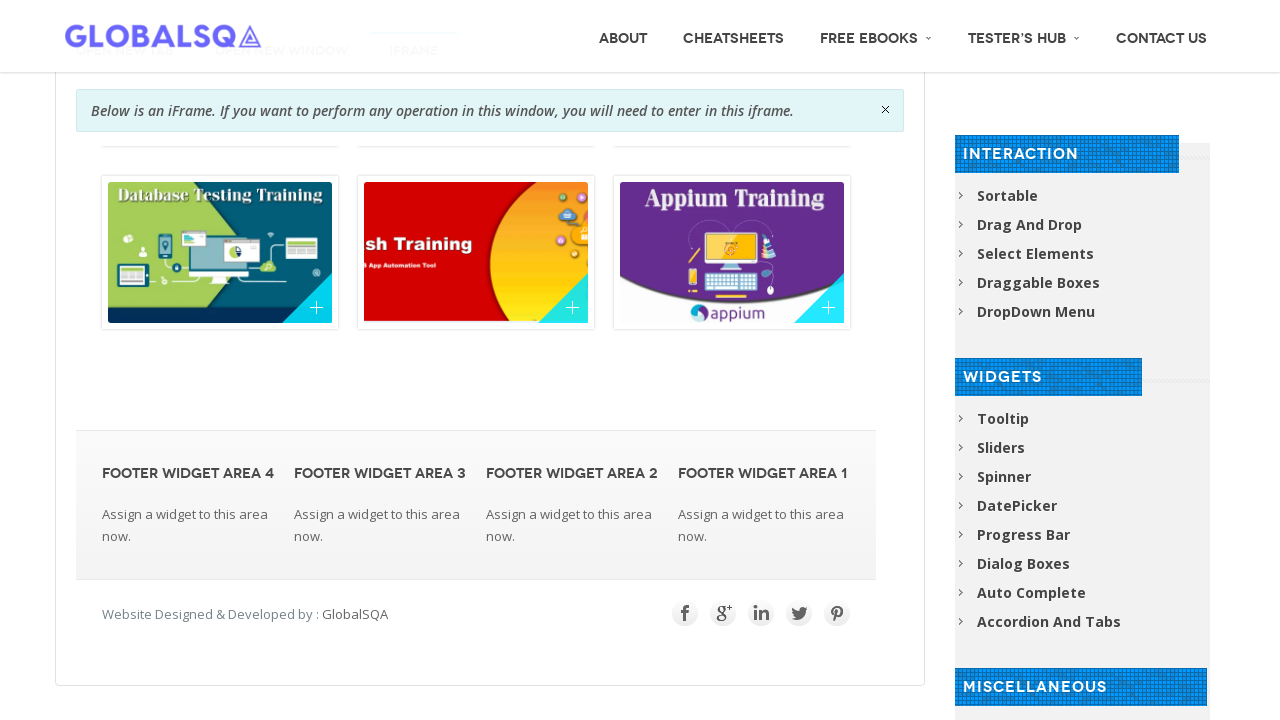